Tests form submission and verifies that JavaScript-populated data appears after submission, checking both the thank you message and the username data attribute

Starting URL: https://eviltester.github.io/synchole/form.html

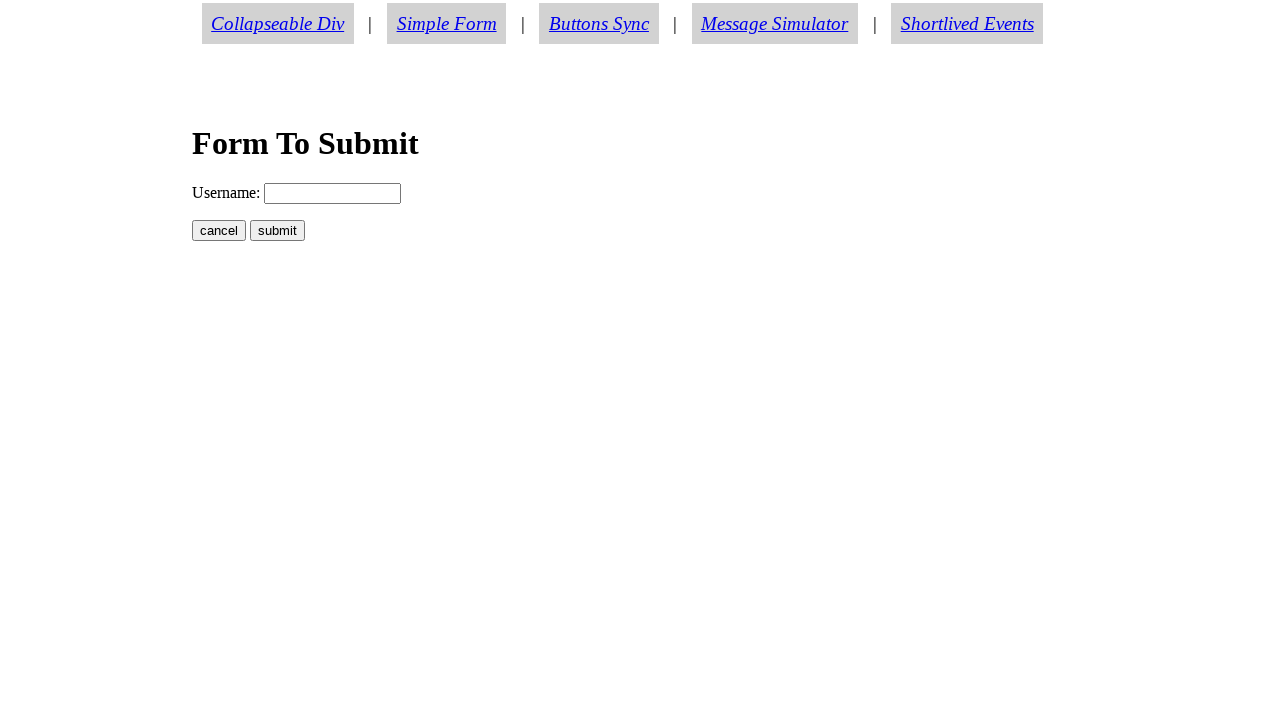

Filled username field with 'bob' on input[name='username']
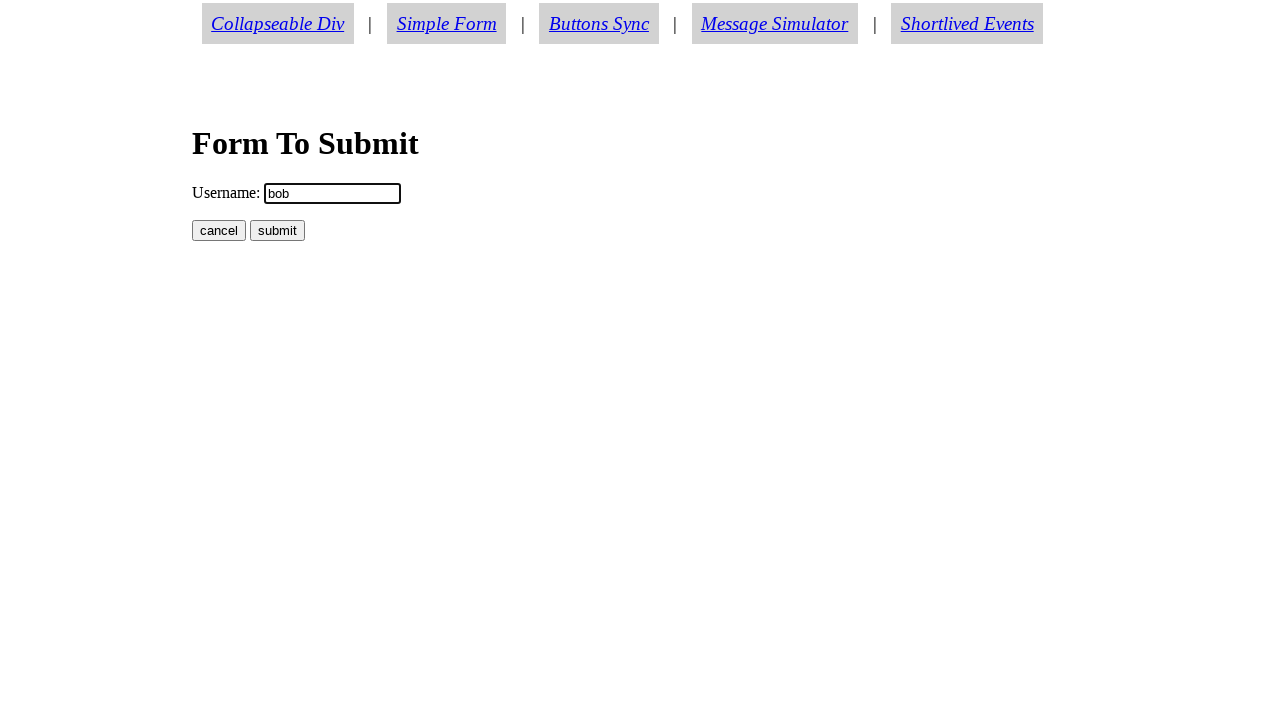

Pressed Enter to submit the form on input[name='username']
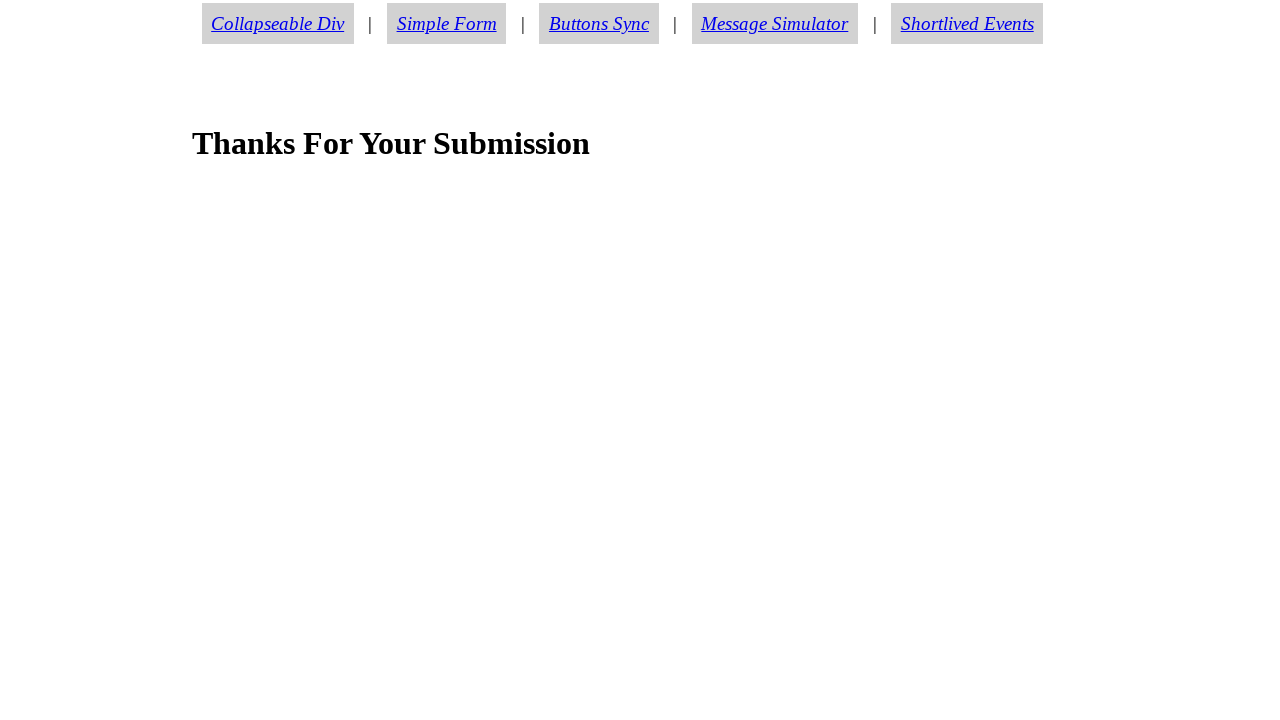

Thank you message appeared after form submission
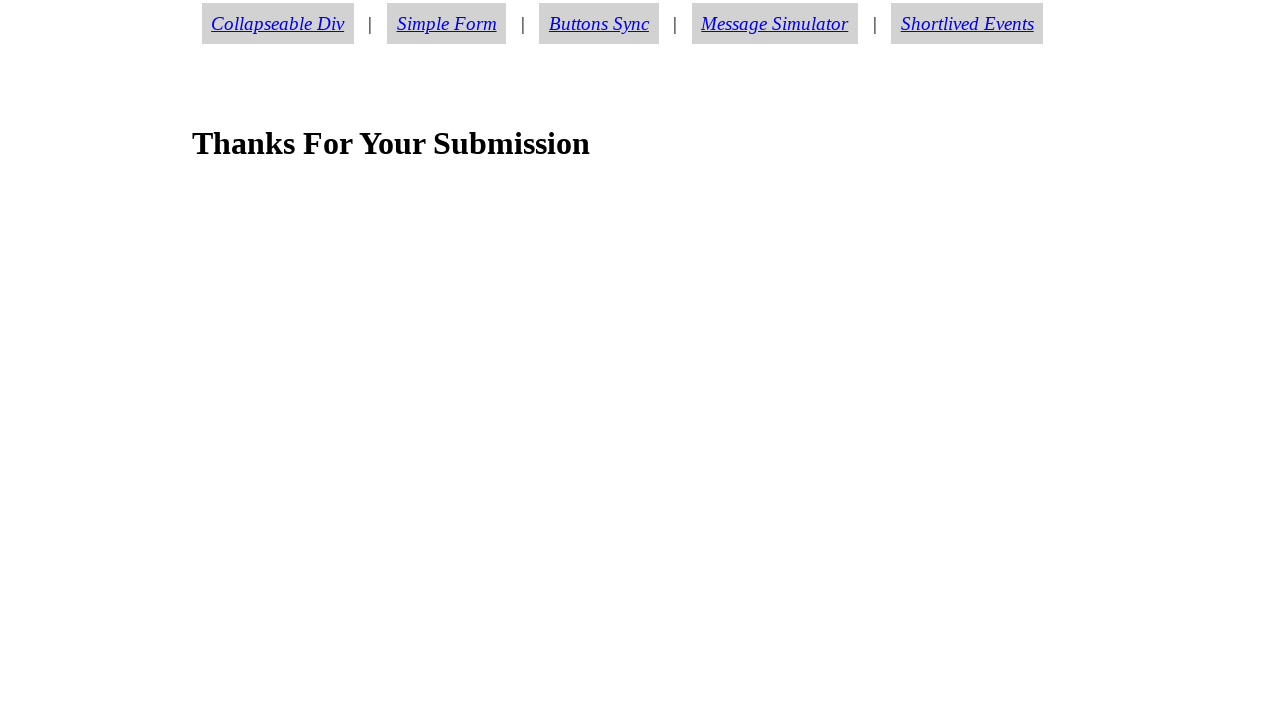

Verified thank you message contains 'Thanks For Your Submission'
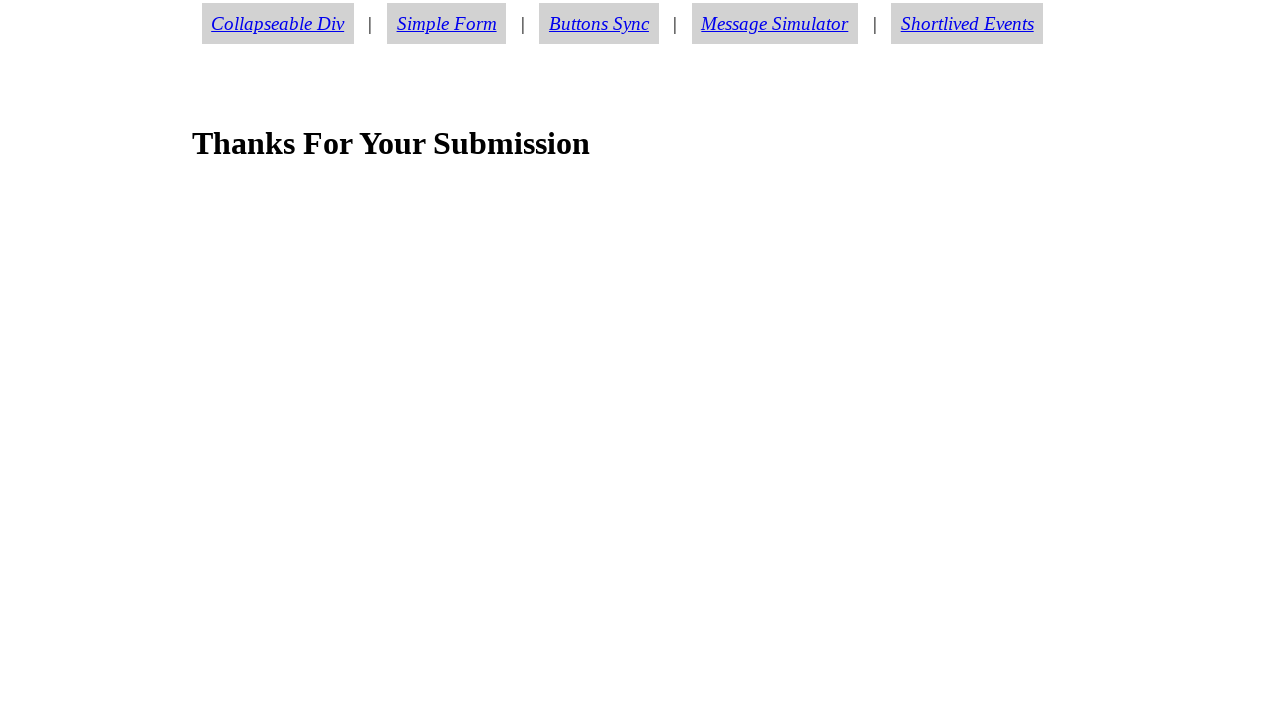

Username data attribute element appeared after JavaScript execution
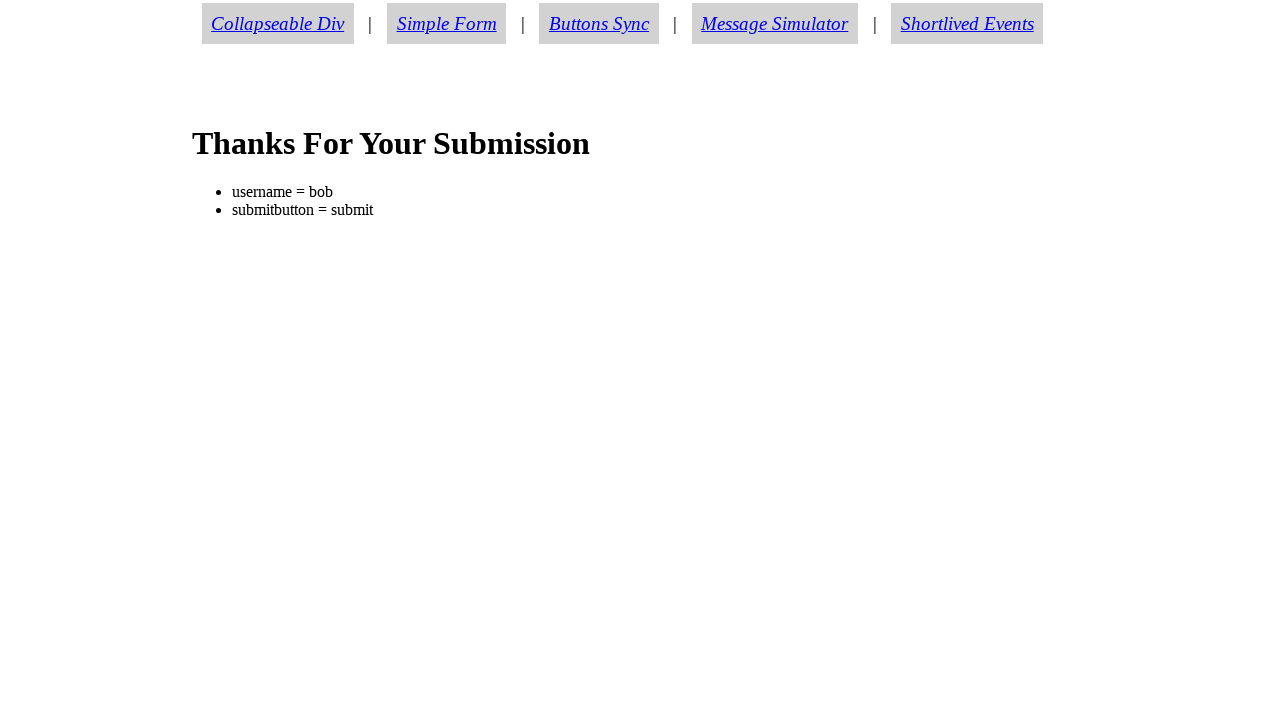

Verified username data-value attribute equals 'bob'
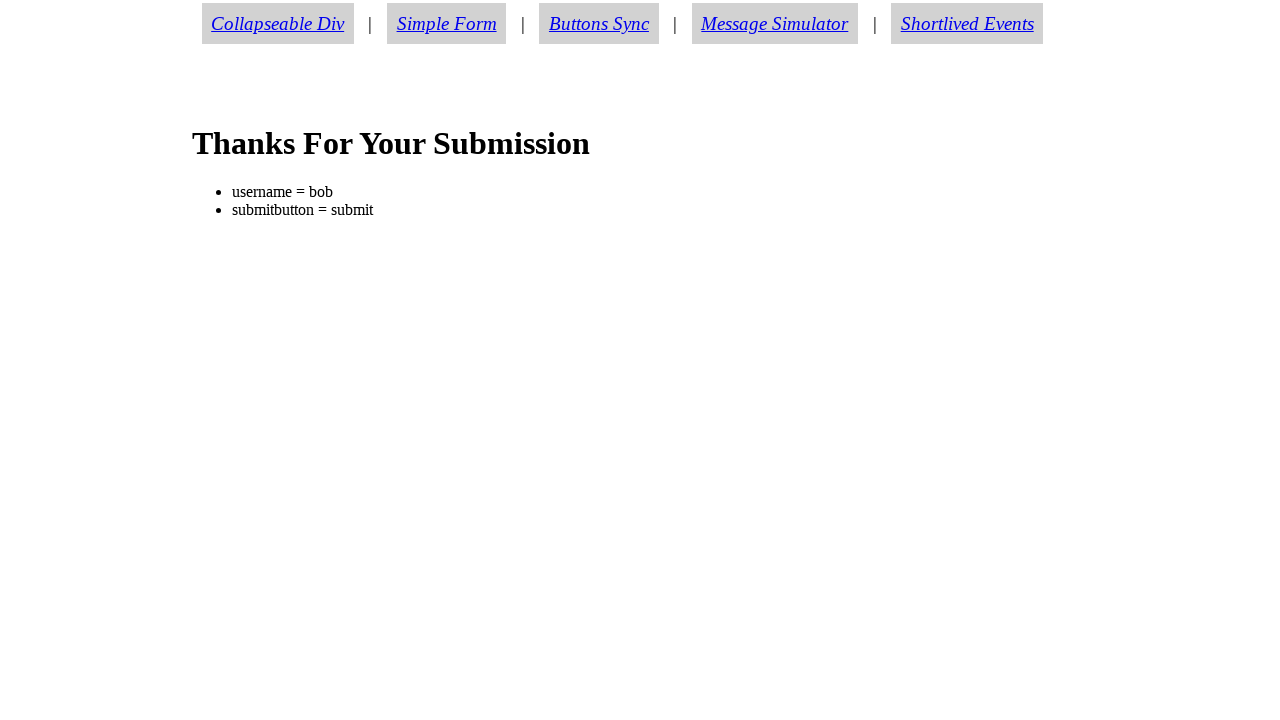

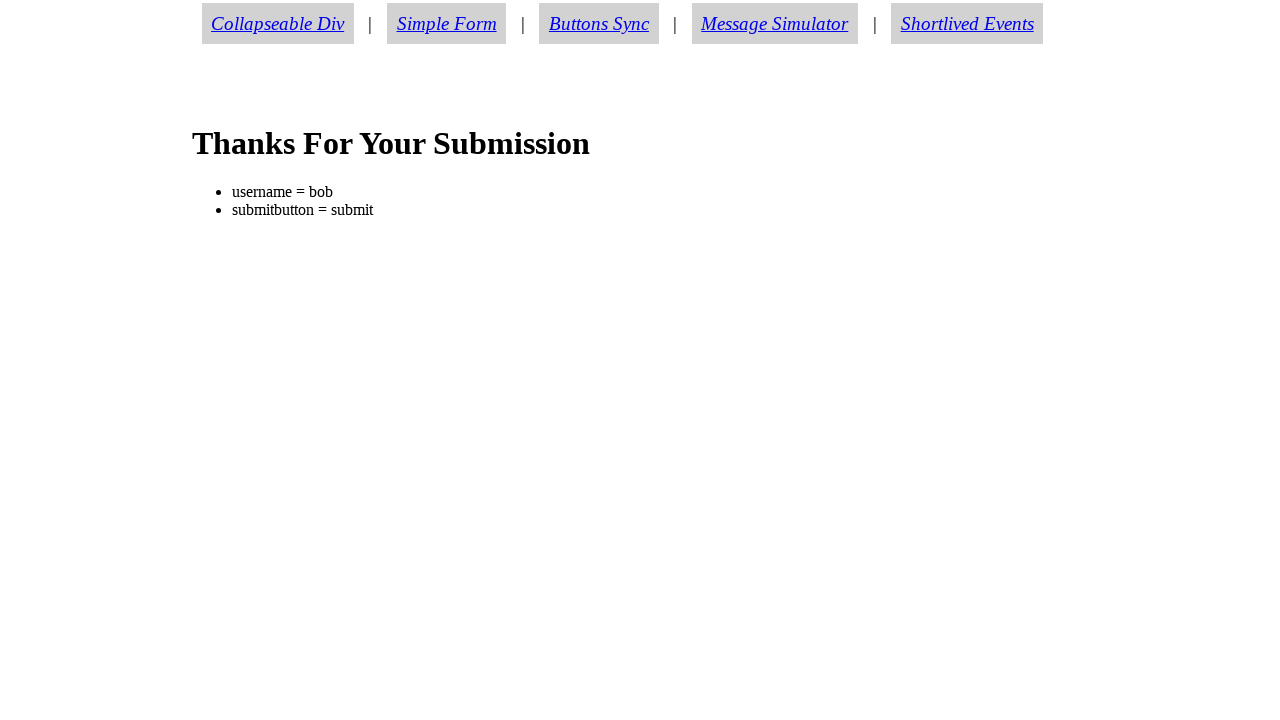